Tests a registration form by clicking skip sign in, selecting English from a languages dropdown, clicking a phone input field, and selecting a birth year from a dropdown.

Starting URL: http://demo.automationtesting.in/Index.html

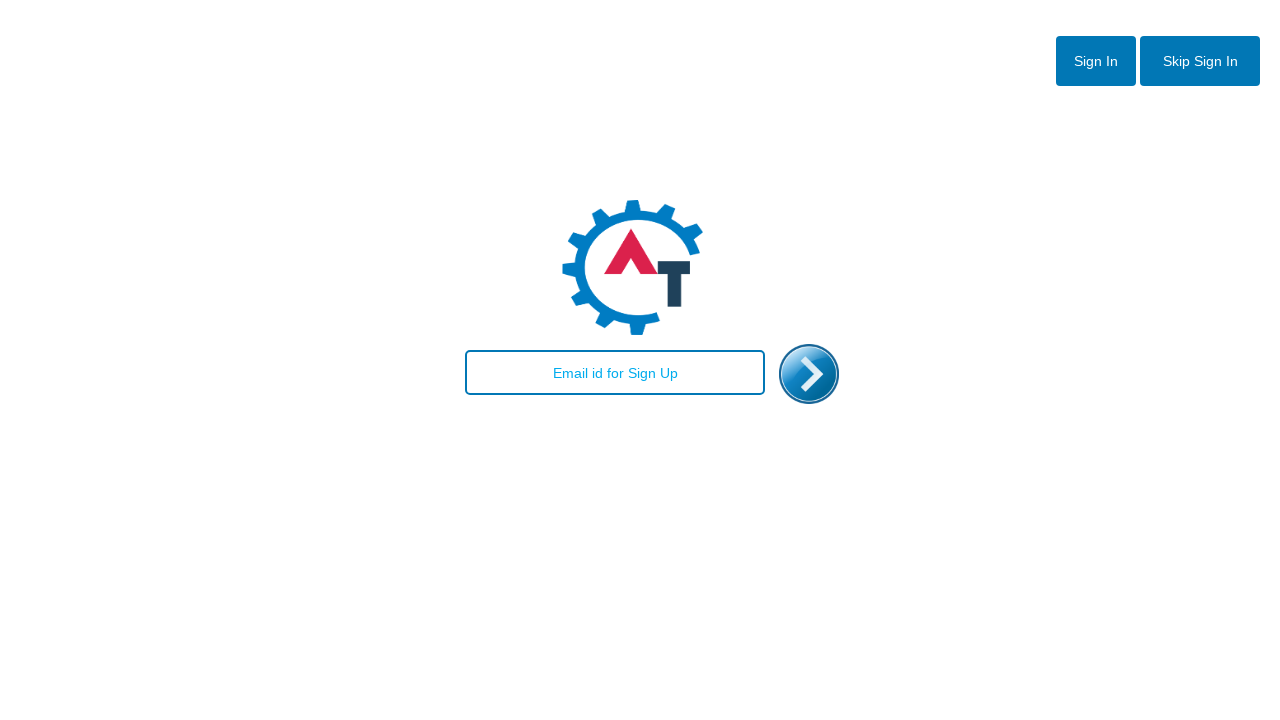

Clicked skip sign in button at (1200, 61) on #btn2
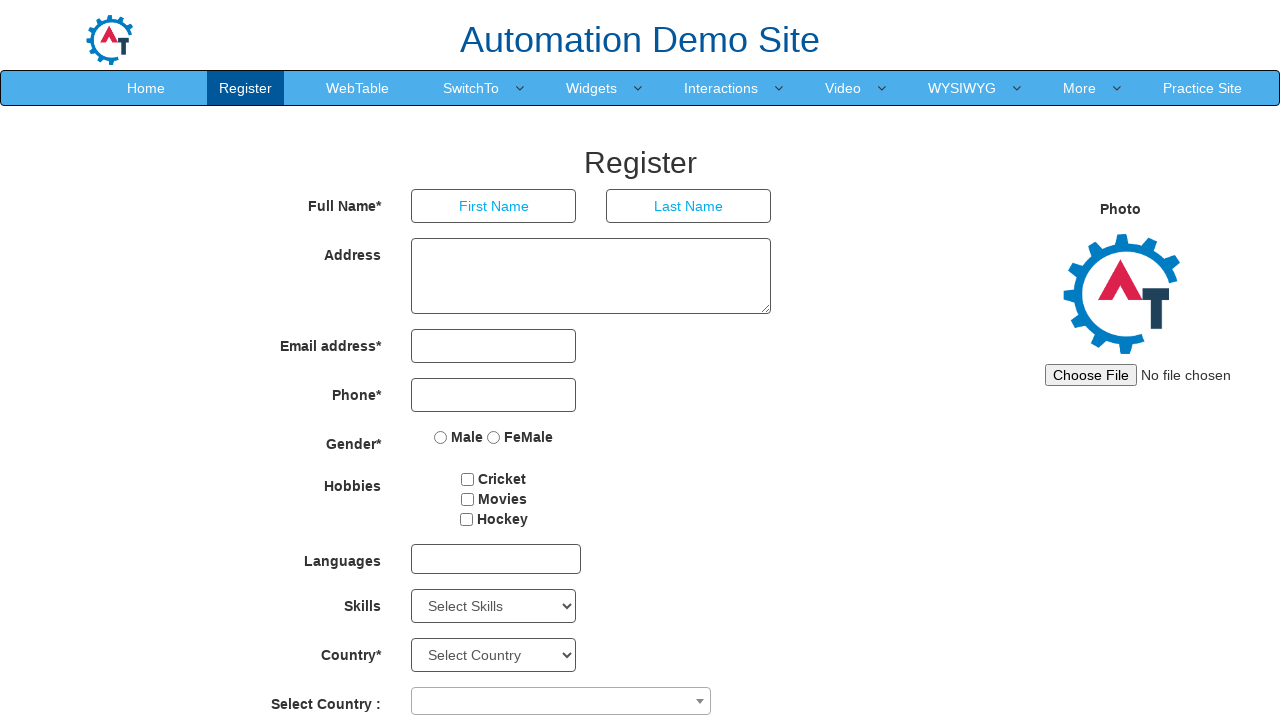

Scrolled down the page by 600 pixels
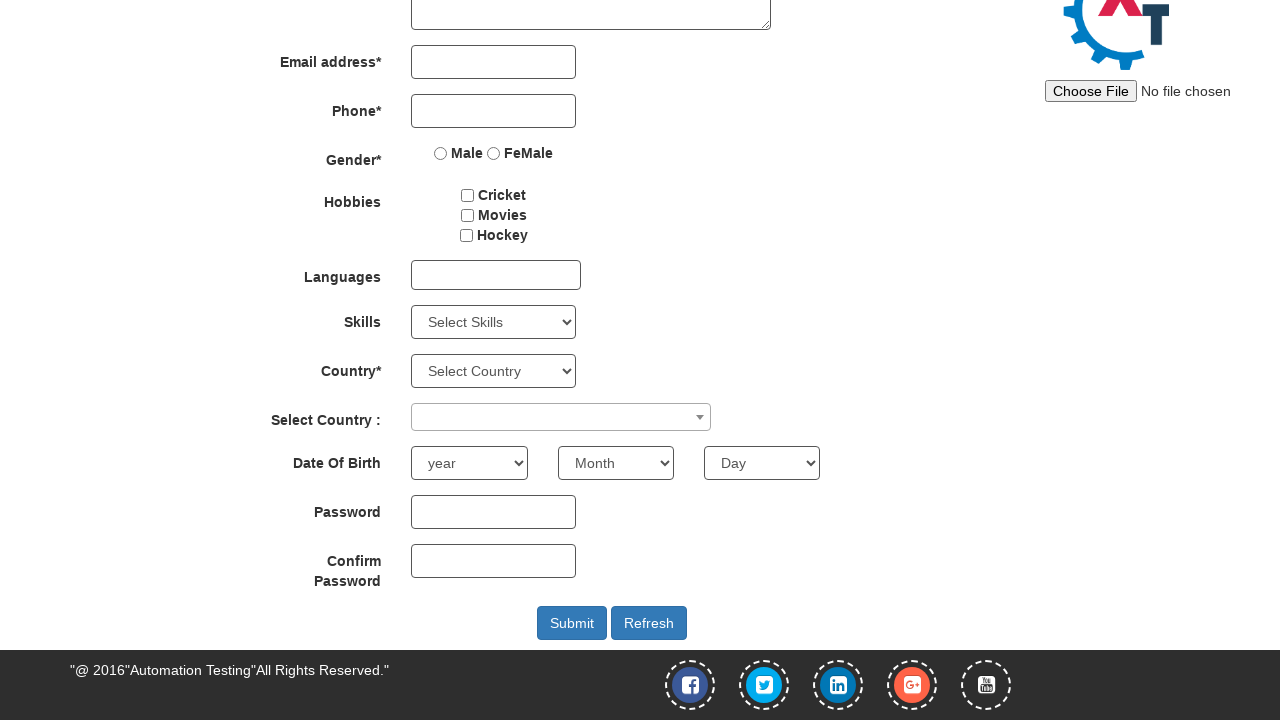

Clicked on languages dropdown at (496, 275) on div#msdd
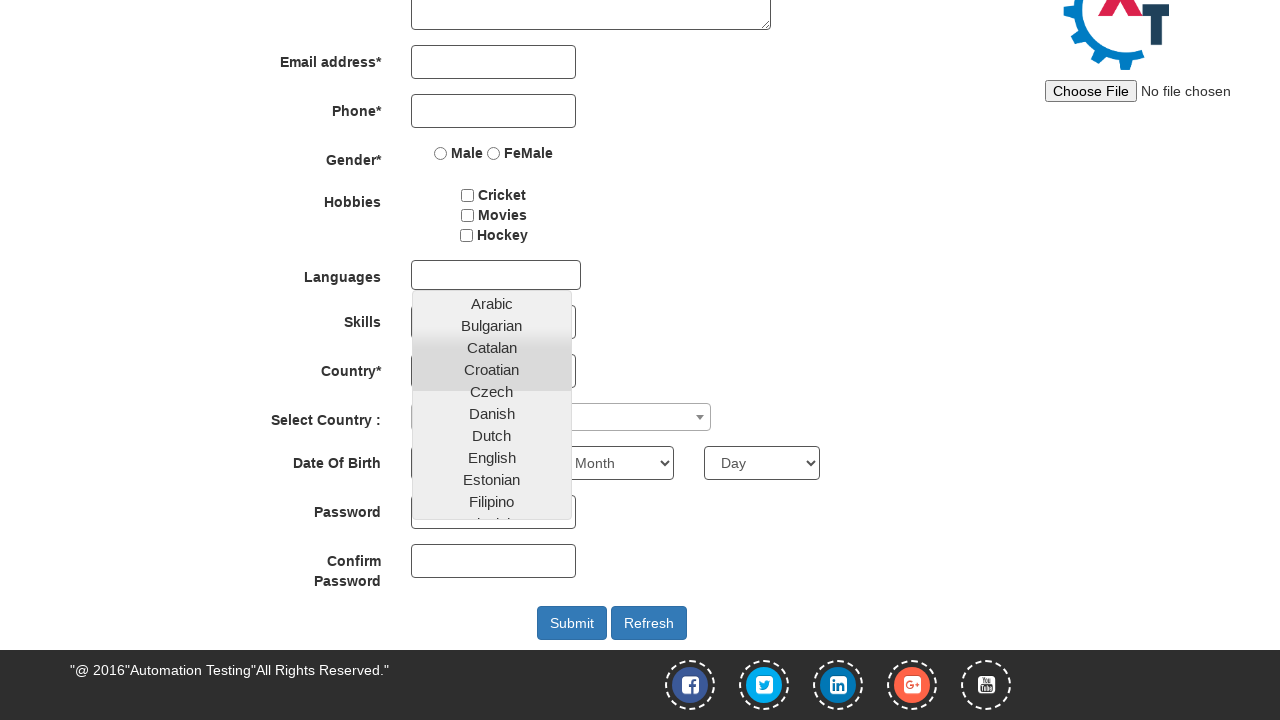

Selected English from the dropdown options at (492, 457) on .ui-autocomplete.ui-front > li > a:has-text('English')
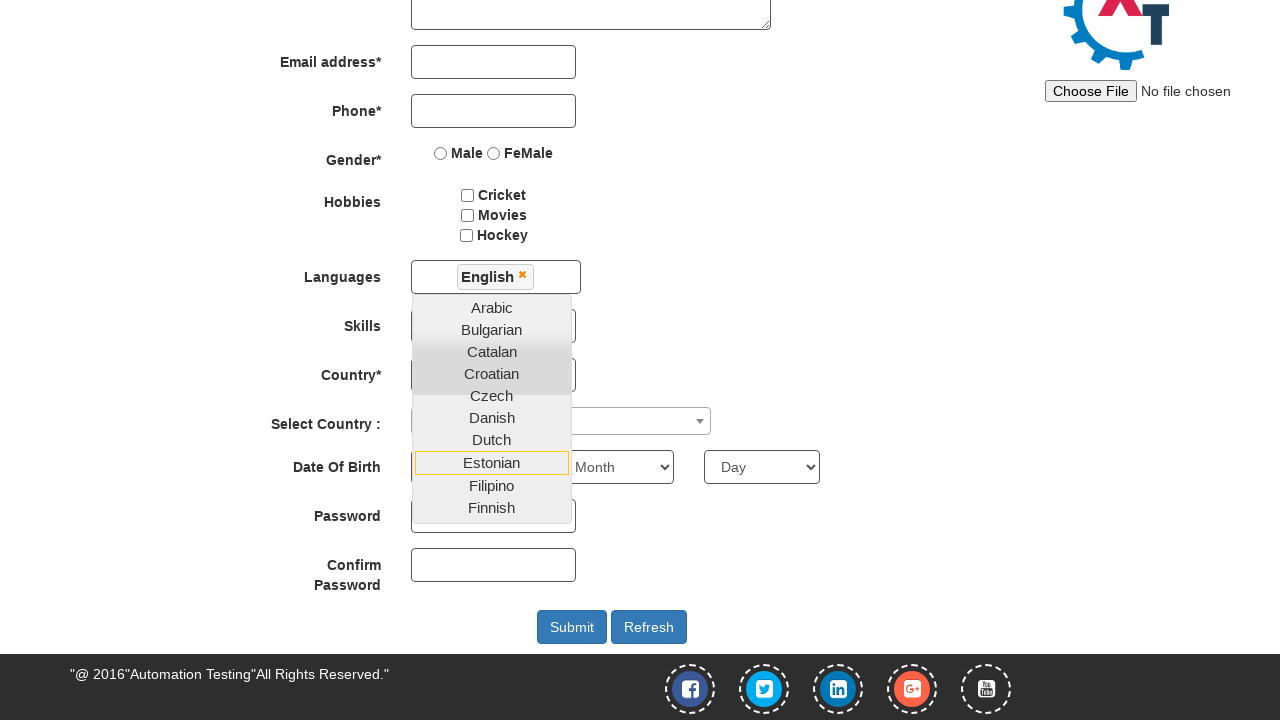

Clicked on phone input field at (494, 111) on input[type='tel']
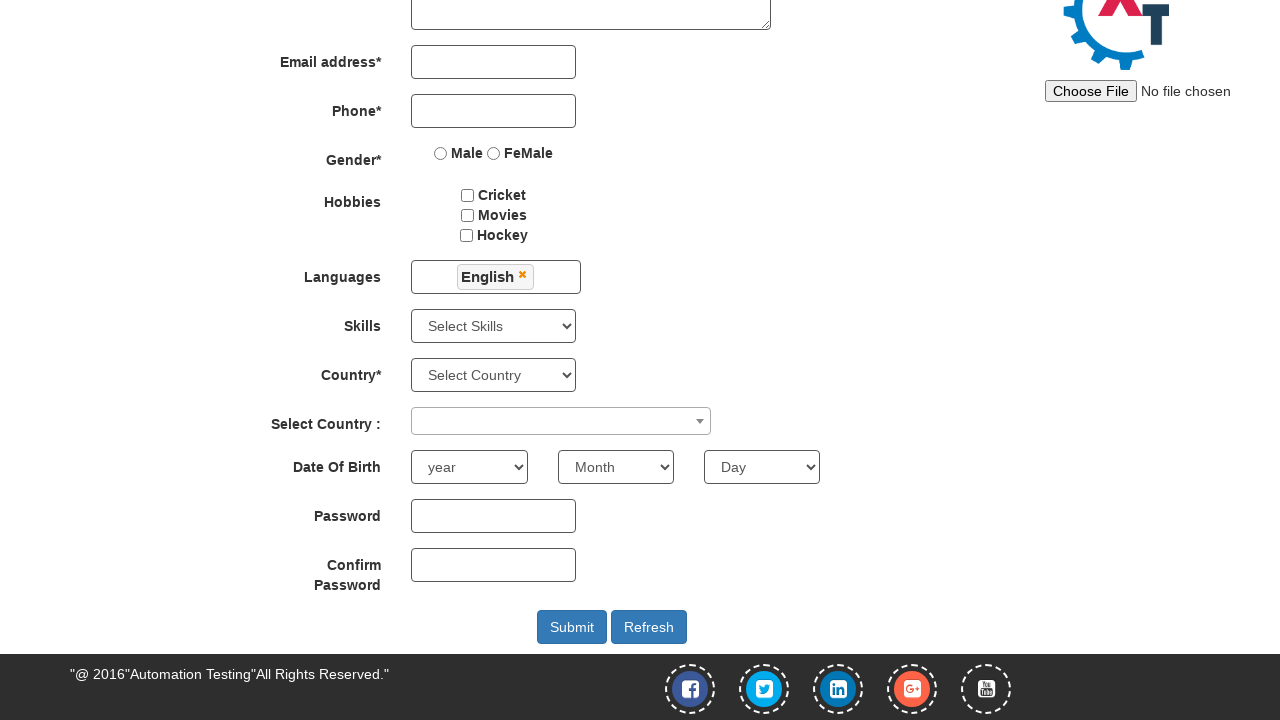

Selected birth year 1993 from dropdown on #yearbox
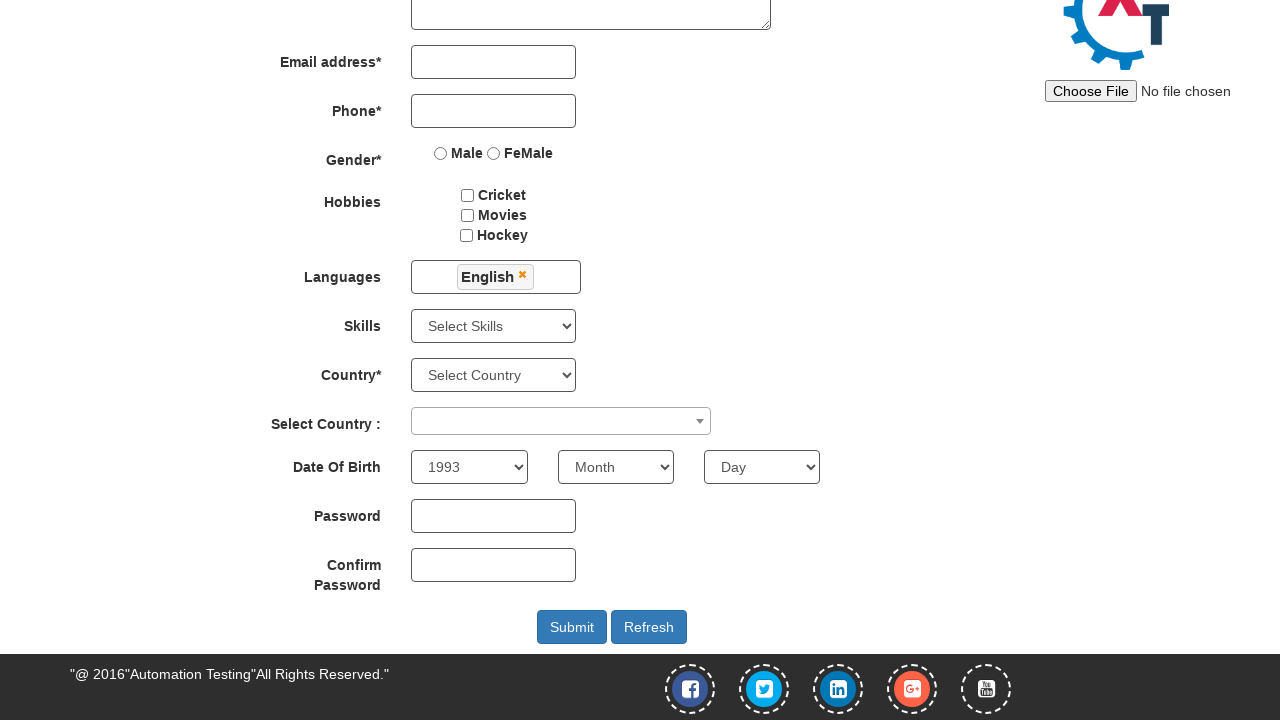

Clicked on the year dropdown element at (469, 467) on #yearbox
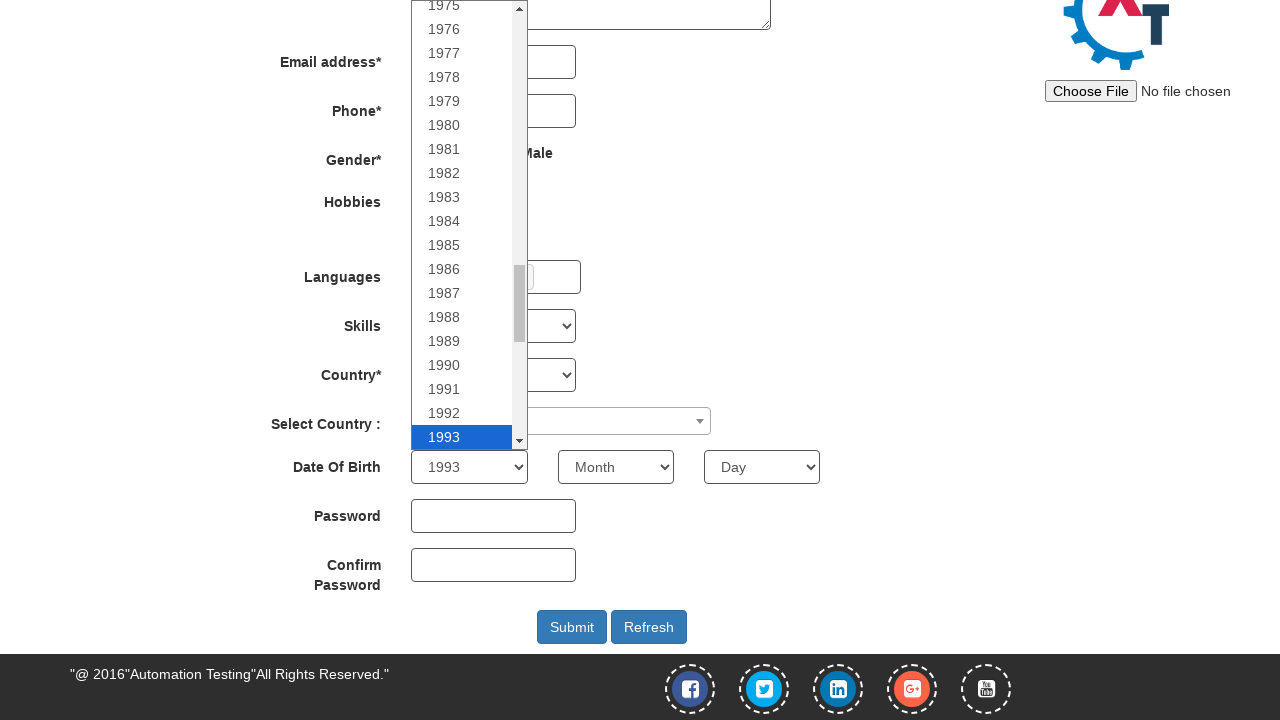

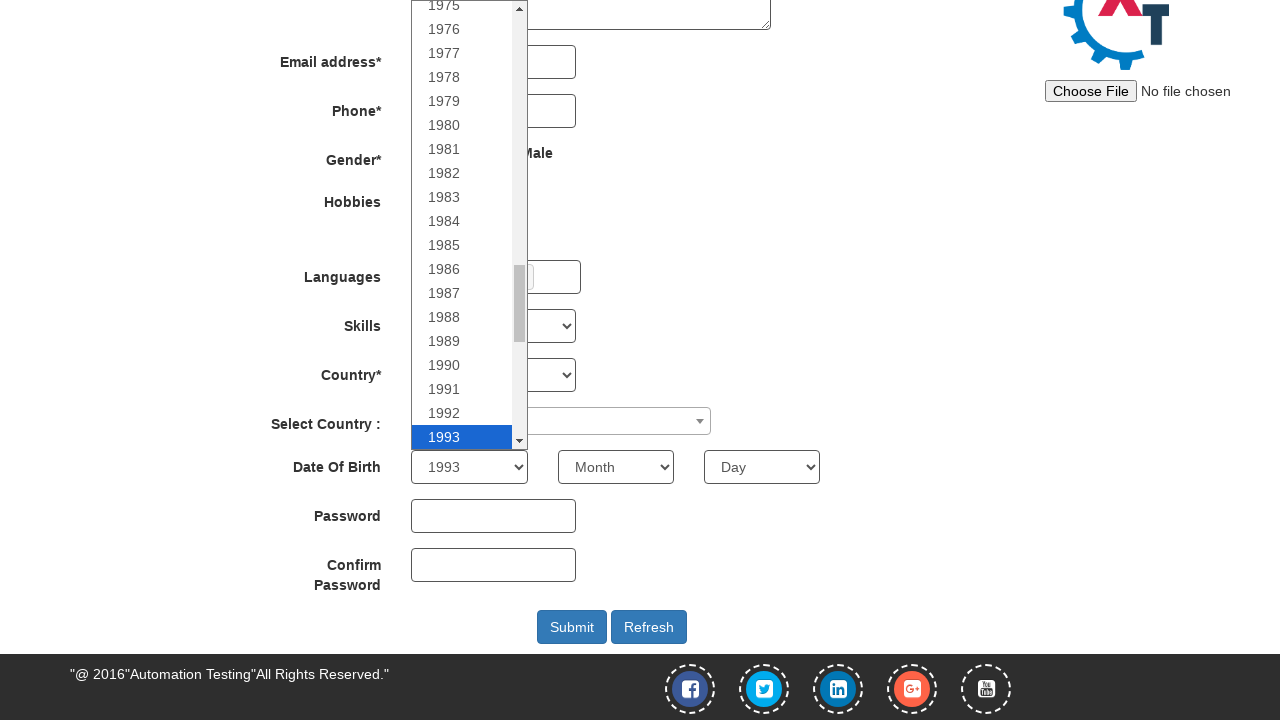